Tests the Add/Remove Elements functionality by navigating to the page, clicking the Add button twice to create two Delete buttons, then removing one and verifying the count changes correctly.

Starting URL: http://the-internet.herokuapp.com/

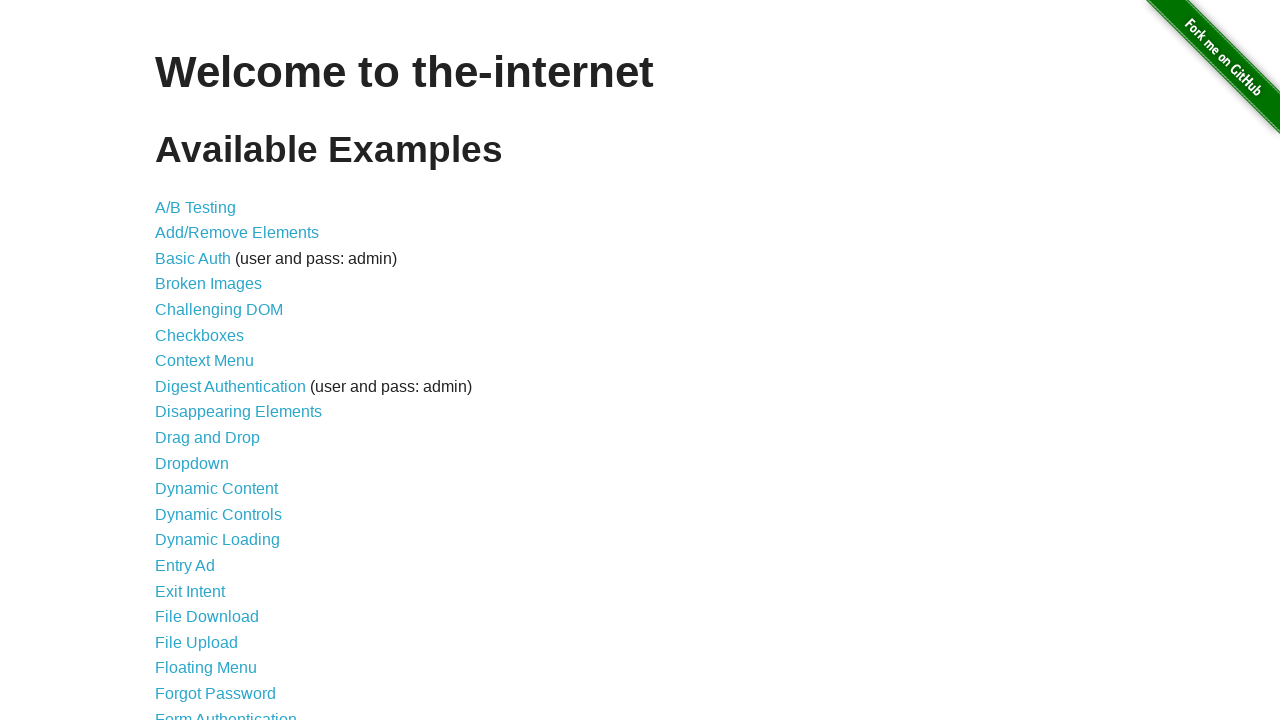

Clicked 'Add/Remove Elements' link from homepage at (237, 233) on xpath=//*[@id="content"]/ul/li[2]/a
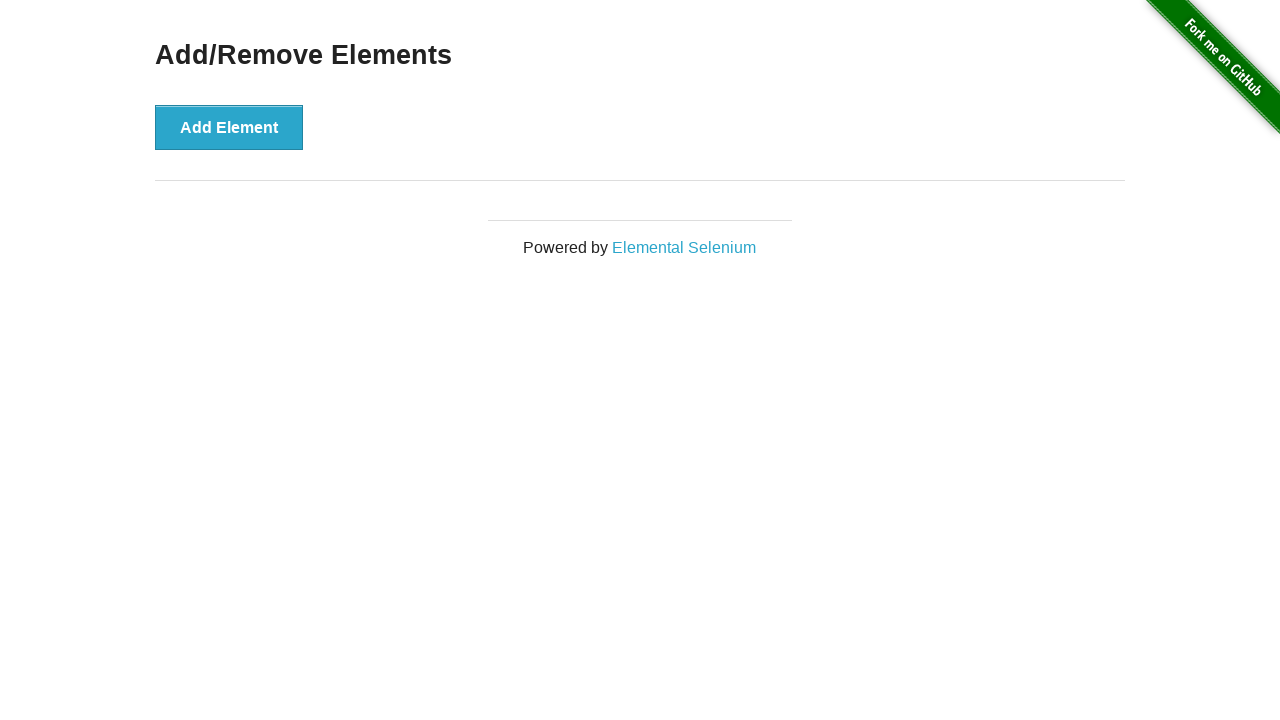

Clicked 'Add Element' button first time at (229, 127) on xpath=//*[@id="content"]/div/button
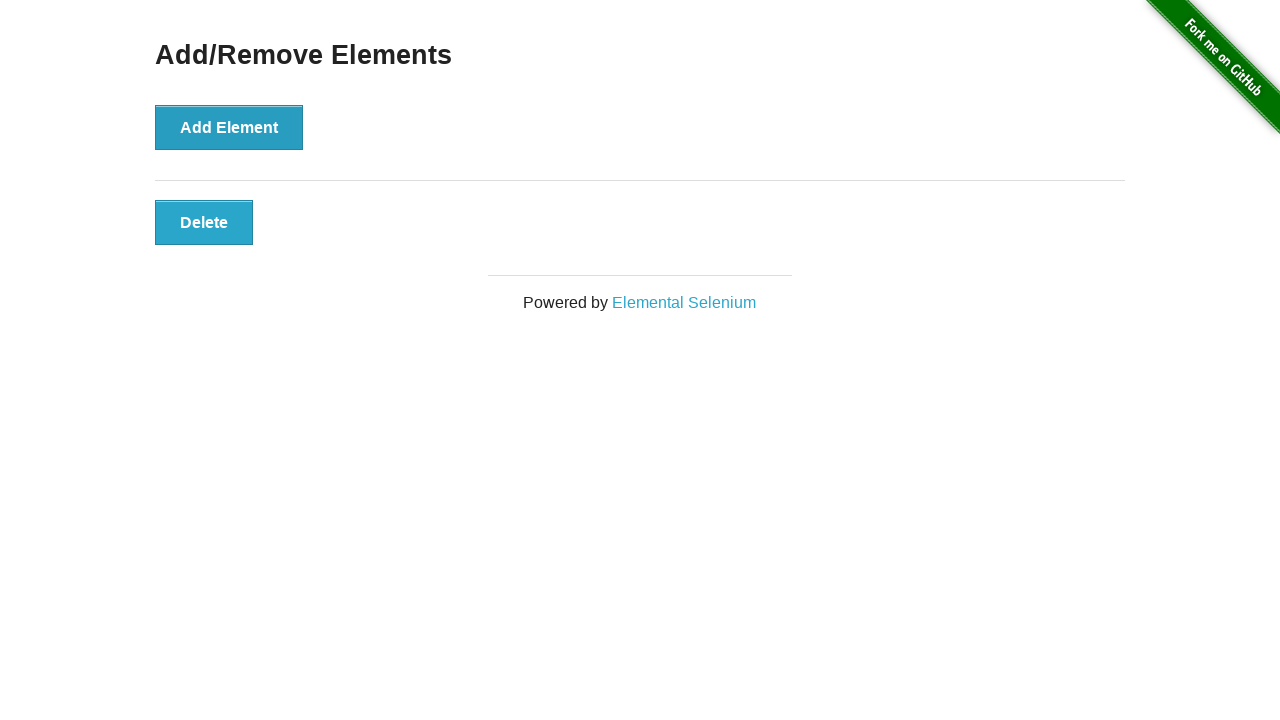

Clicked 'Add Element' button second time at (229, 127) on xpath=//*[@id="content"]/div/button
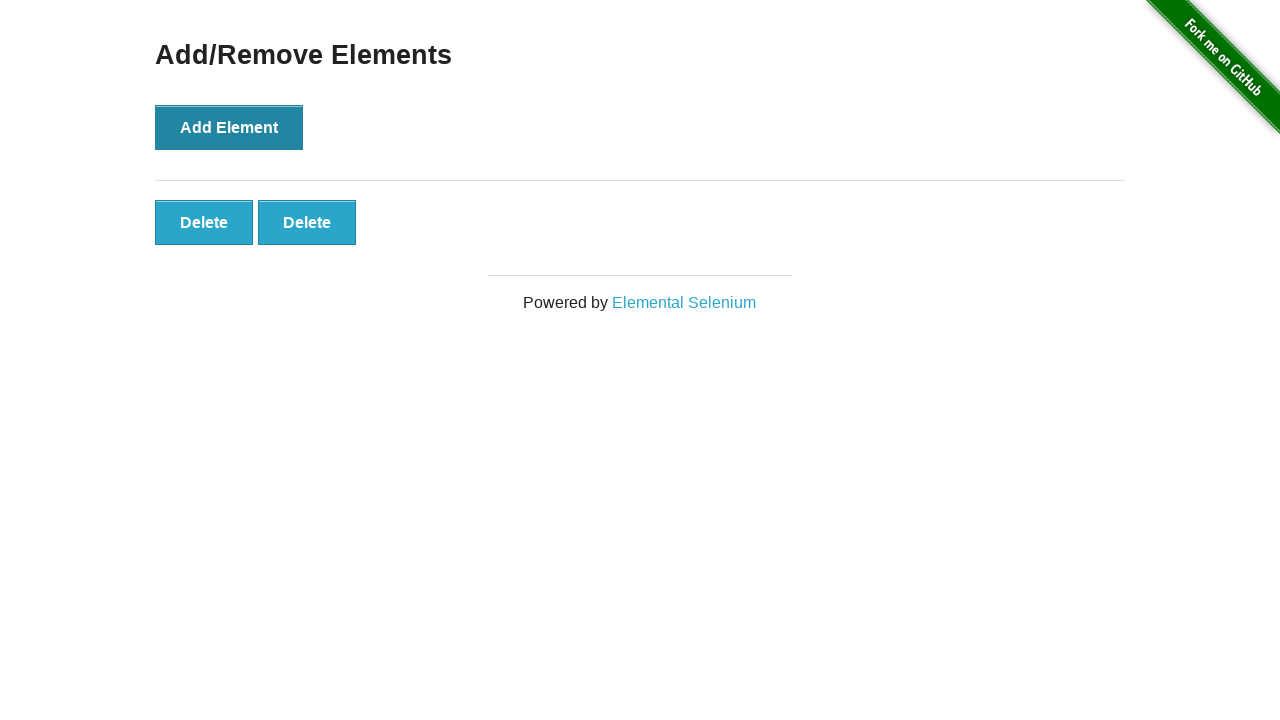

Waited for Delete buttons to appear
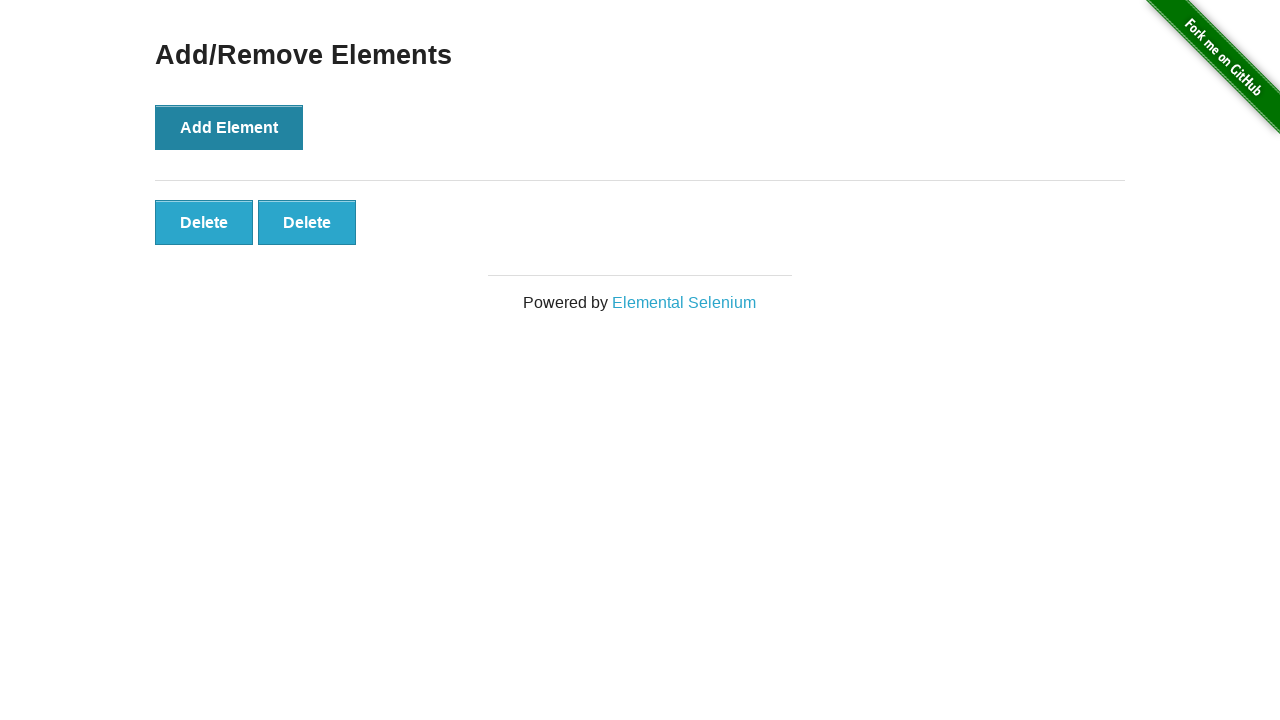

Located all Delete buttons
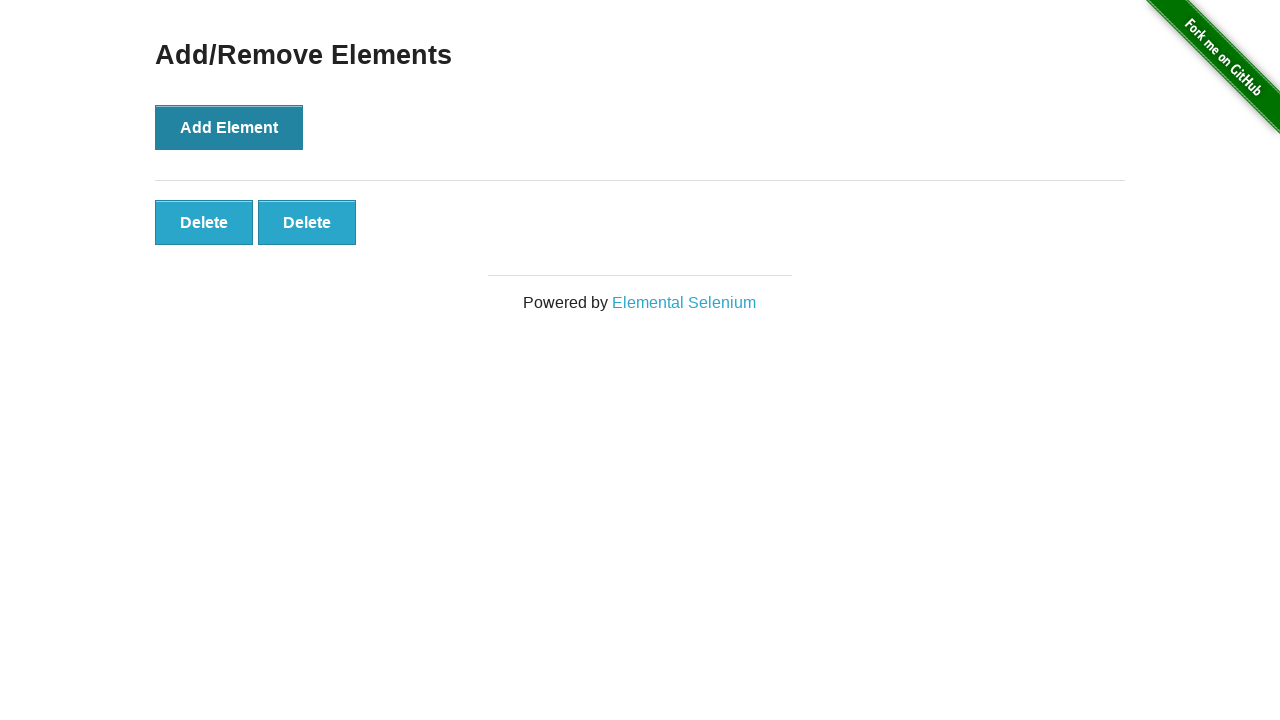

Verified two Delete buttons exist
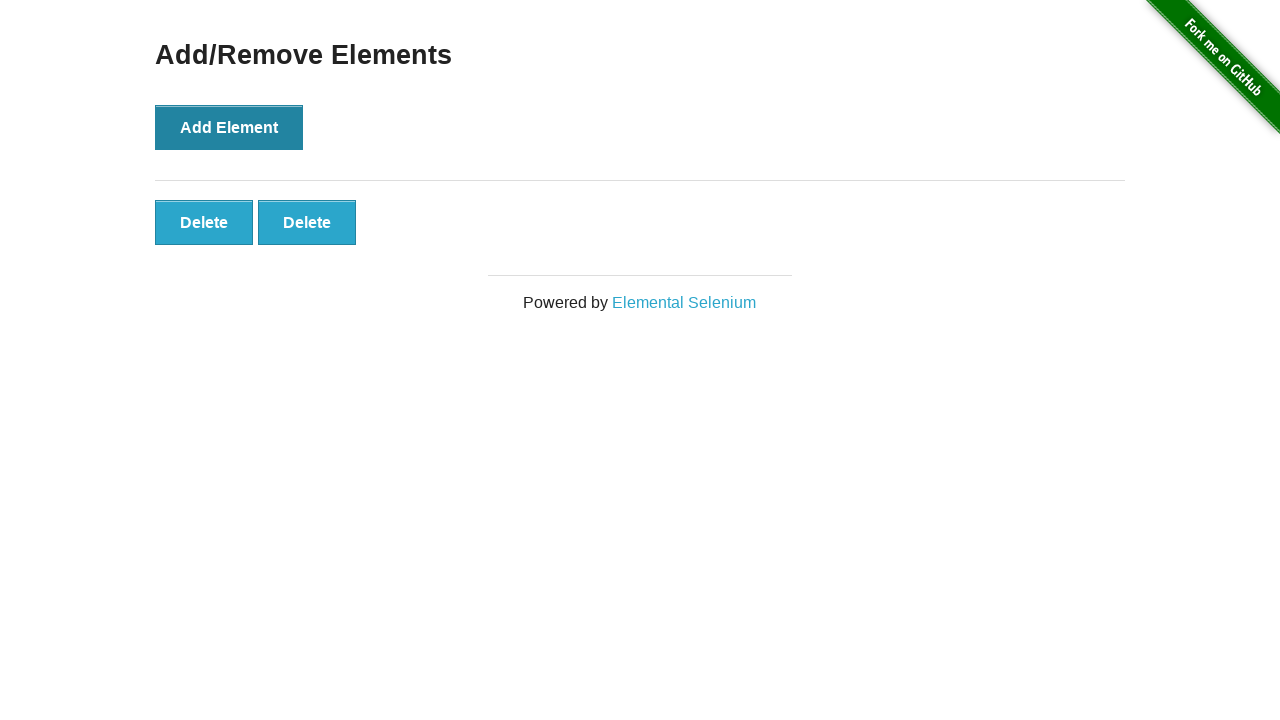

Clicked first Delete button to remove one element at (204, 222) on xpath=//button[text()='Delete'] >> nth=0
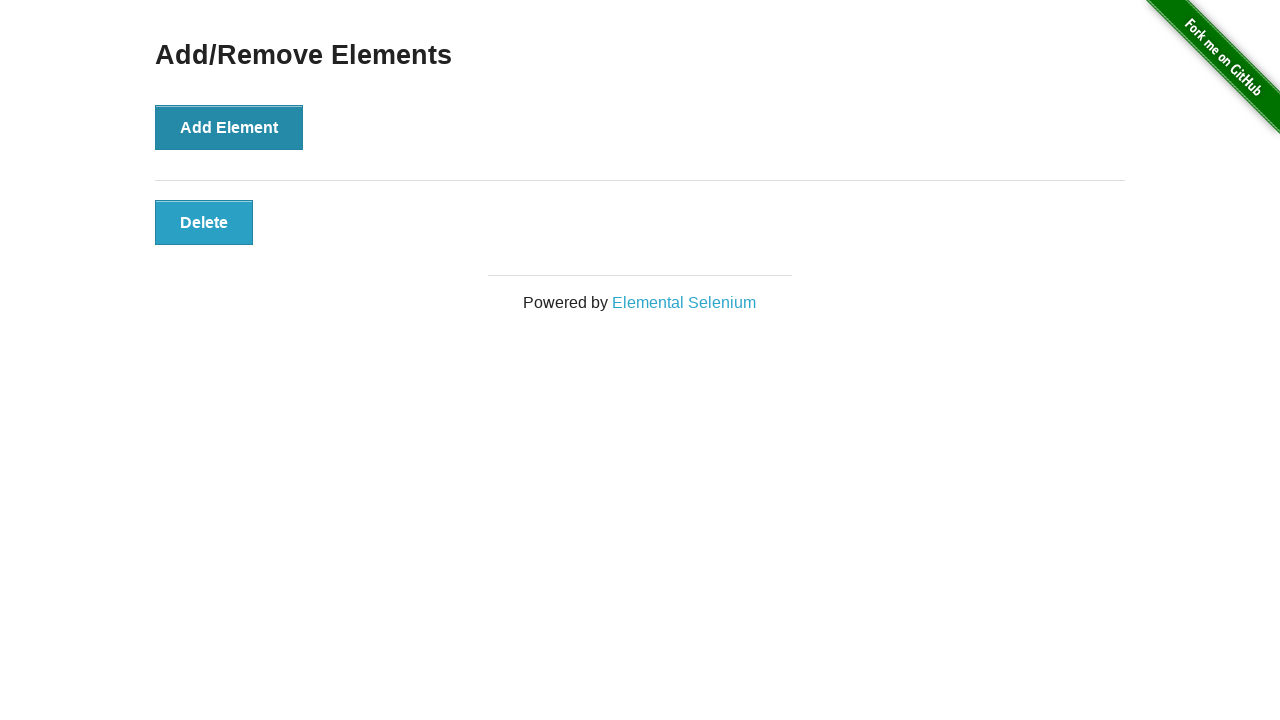

Located remaining Delete buttons
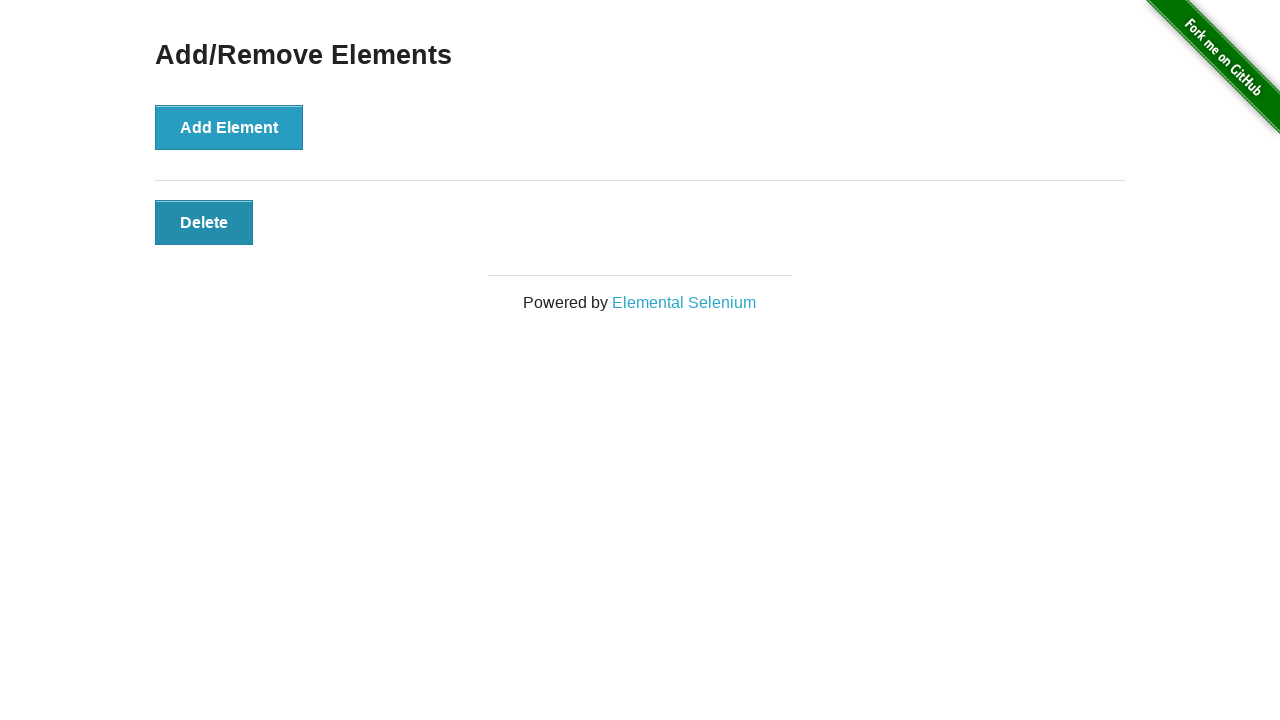

Verified only one Delete button remains after removal
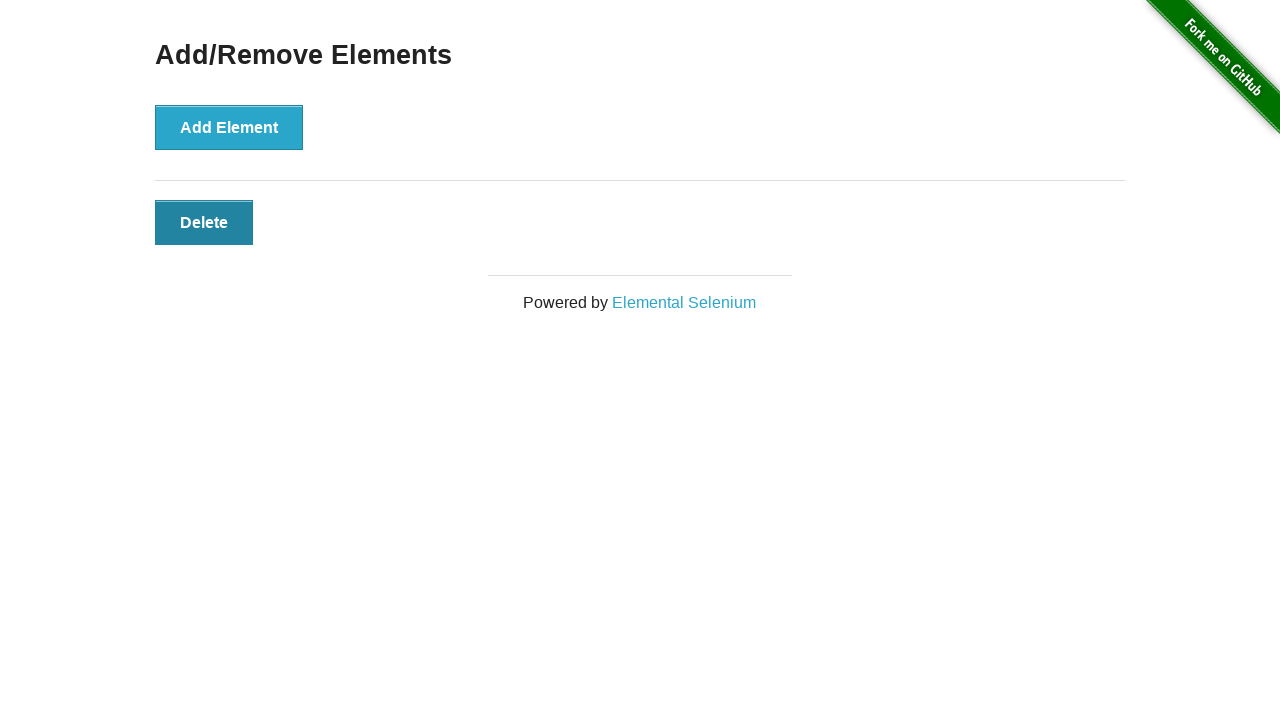

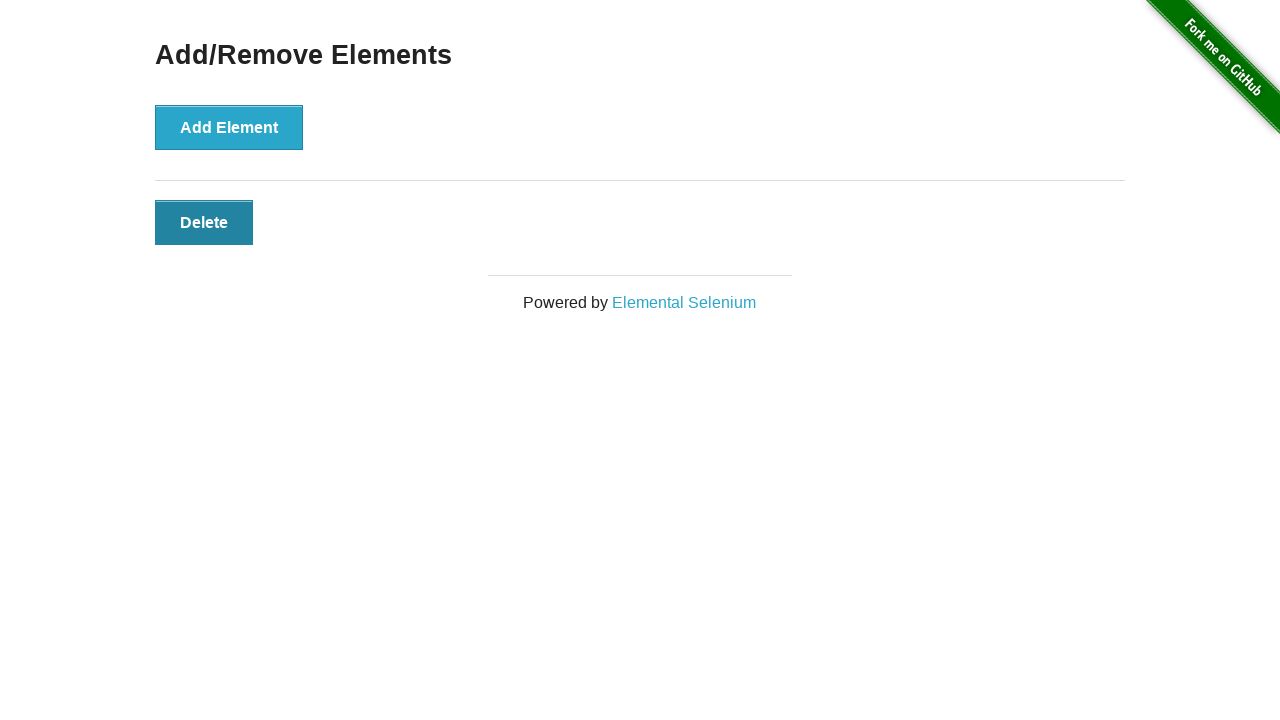